Tests drag and drop functionality by dragging element from column A to column B on a demo page

Starting URL: https://the-internet.herokuapp.com/drag_and_drop

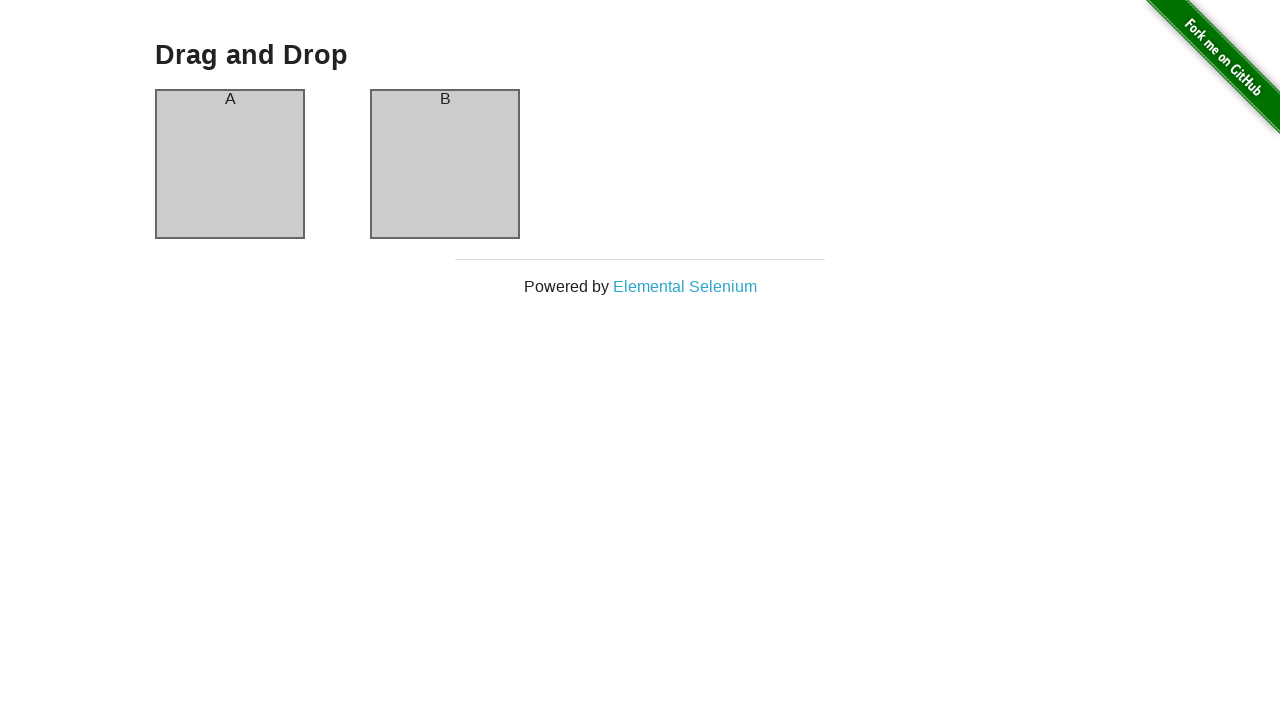

Navigated to drag and drop demo page
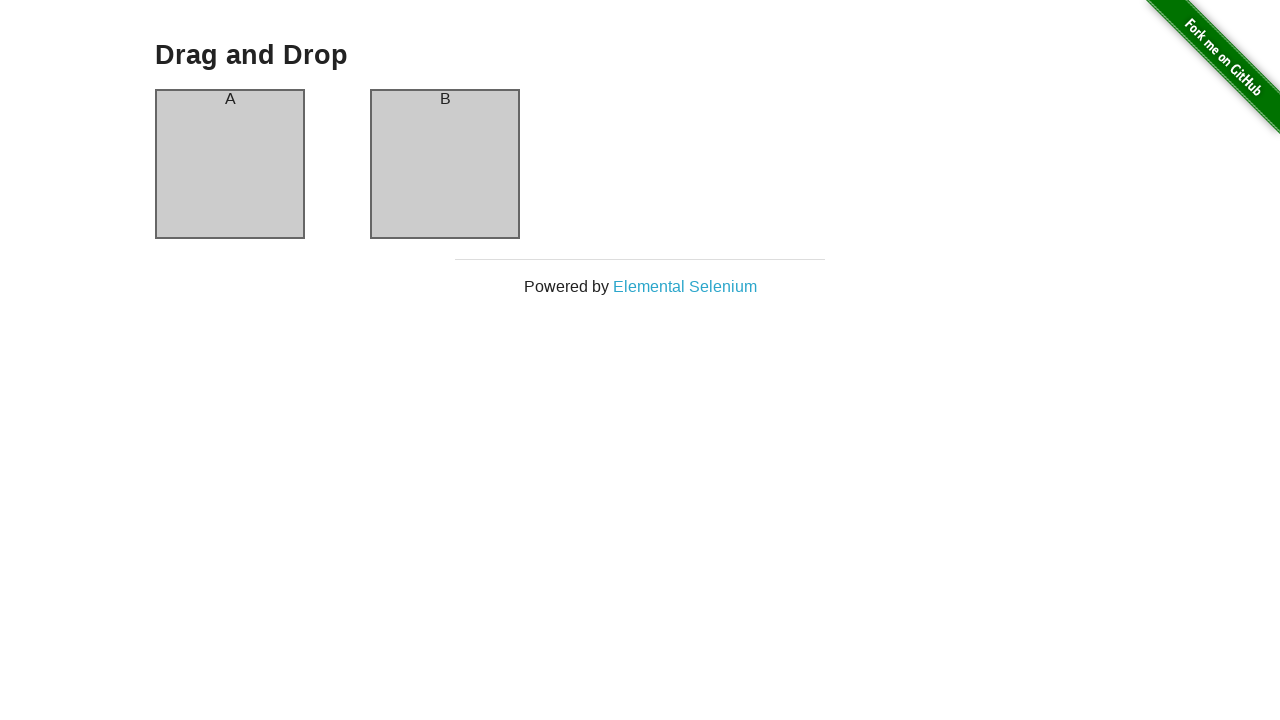

Located source element (column A)
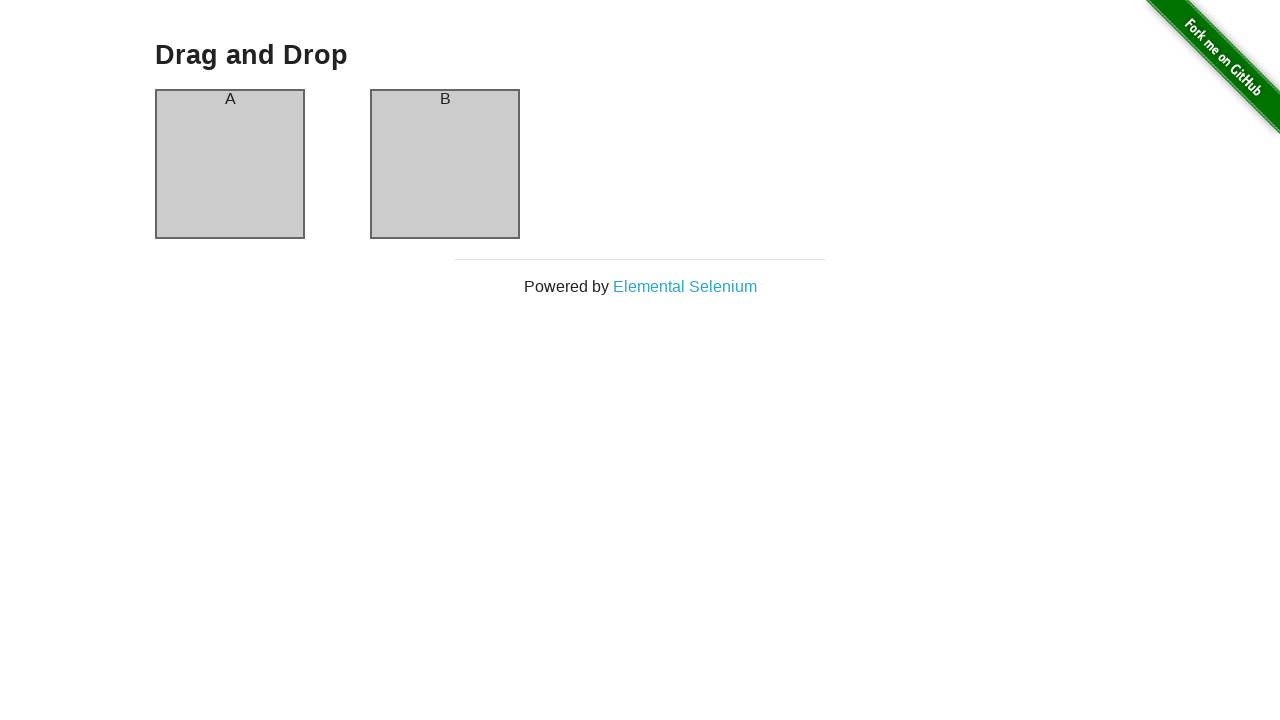

Located target element (column B)
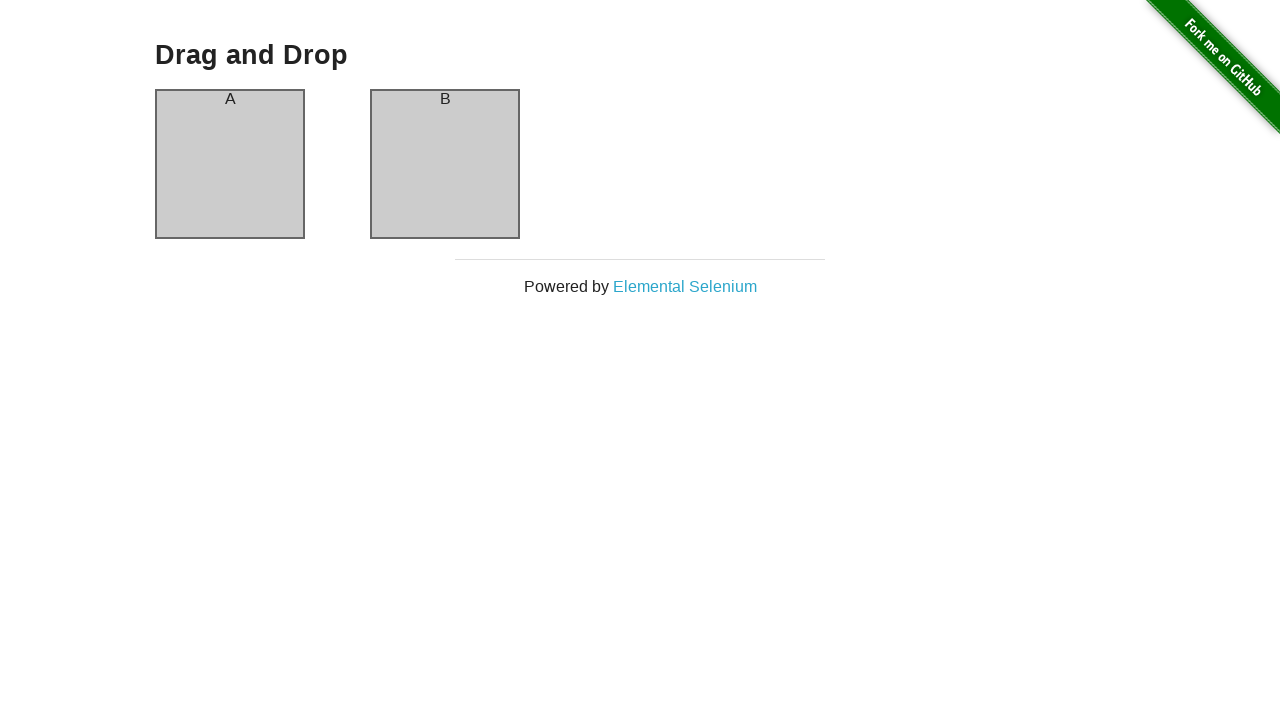

Dragged element from column A to column B at (445, 164)
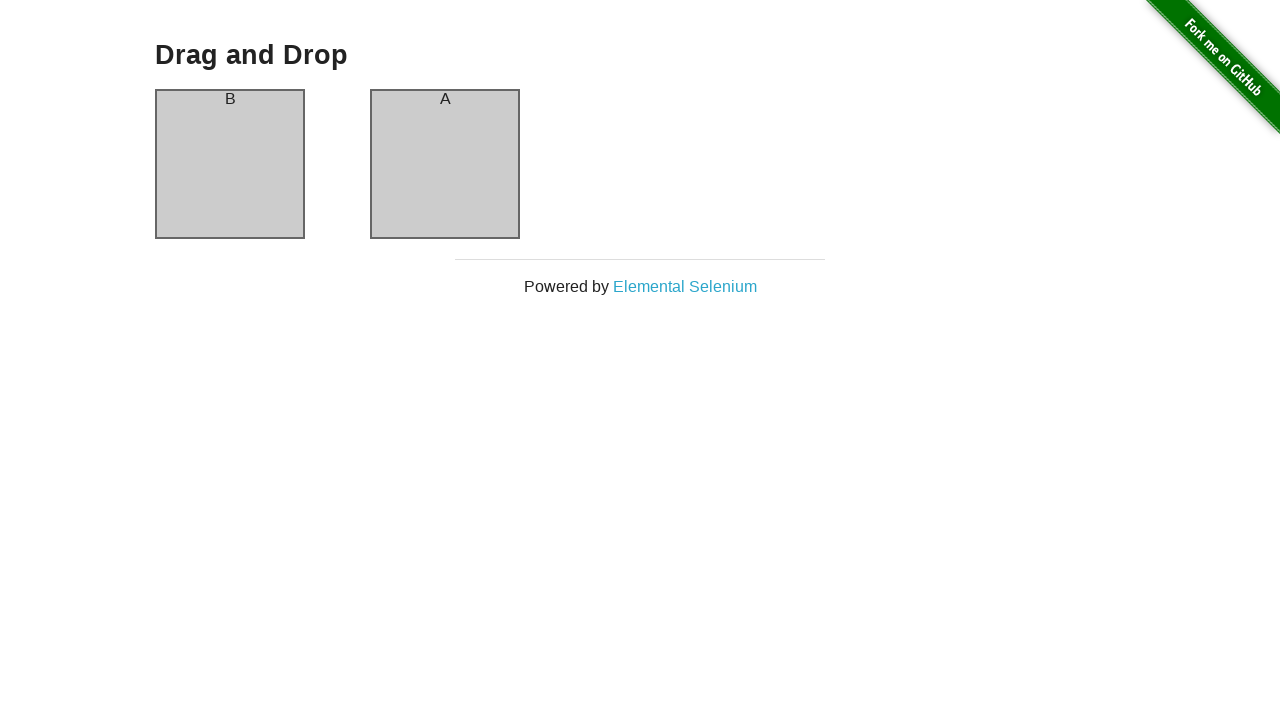

Waited 1 second to observe drag and drop result
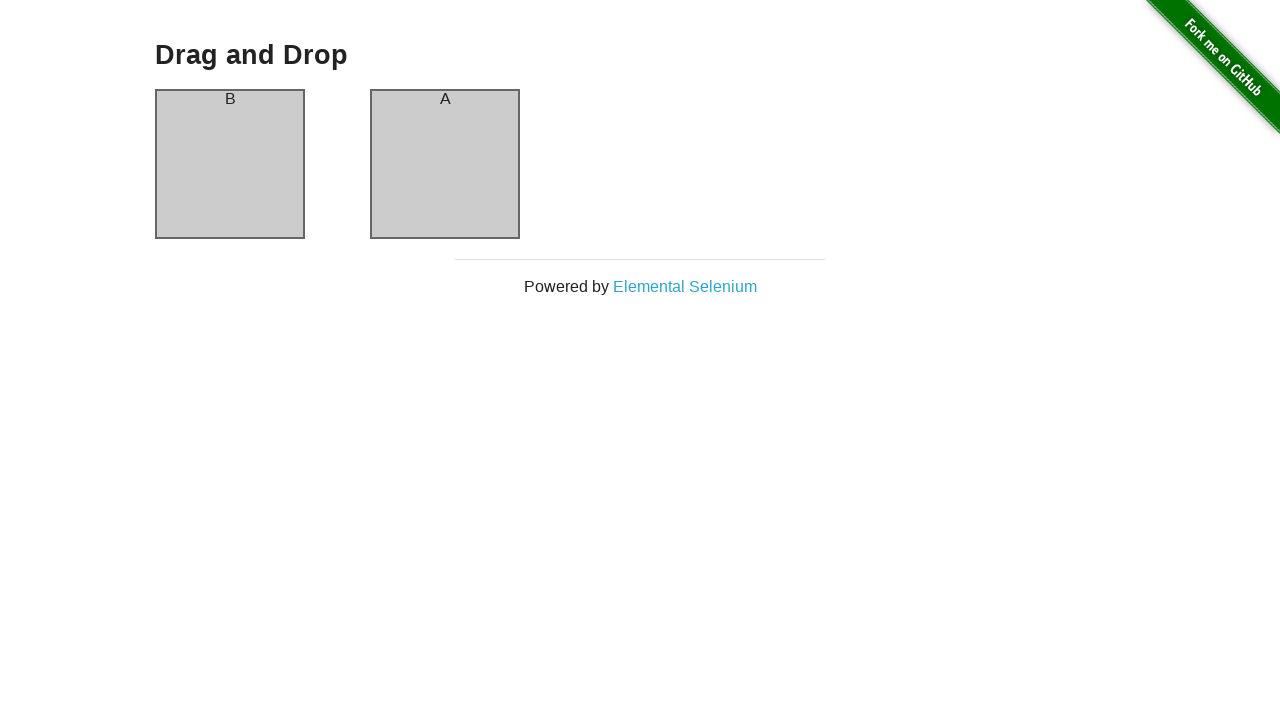

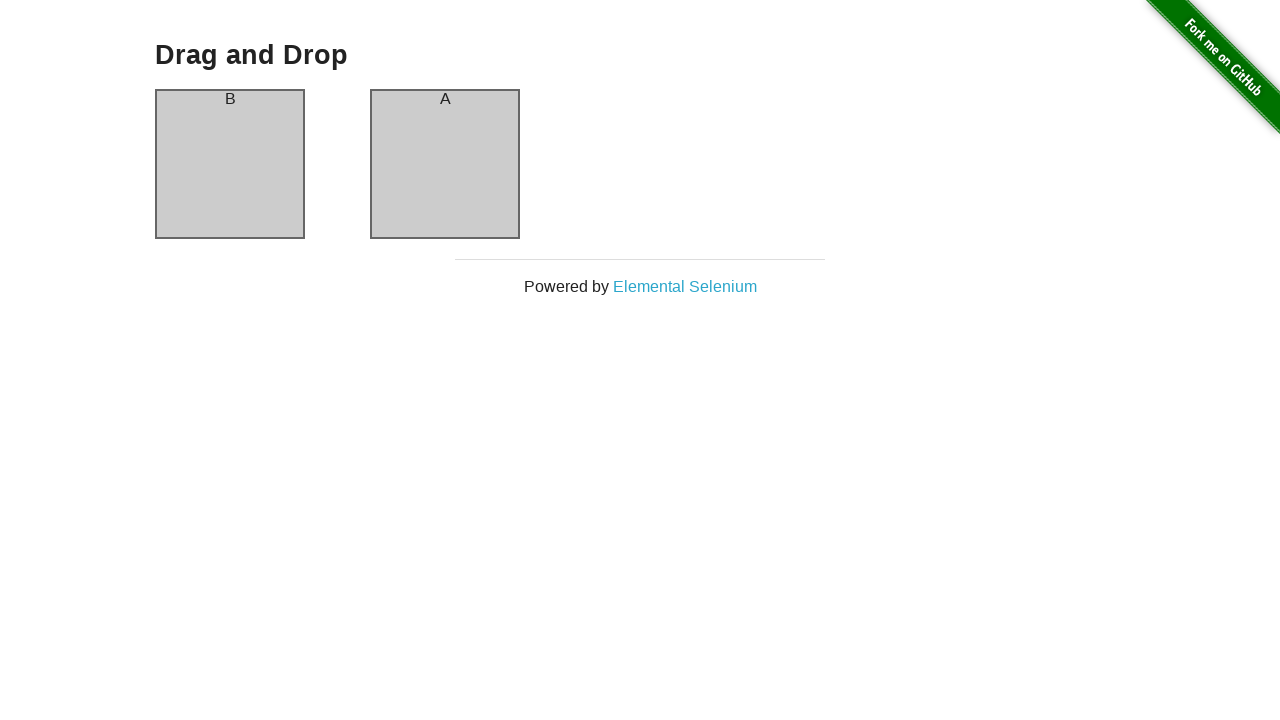